Tests that entering a number below 50 displays the error message "Number is too small"

Starting URL: https://kristinek.github.io/site/tasks/enter_a_number

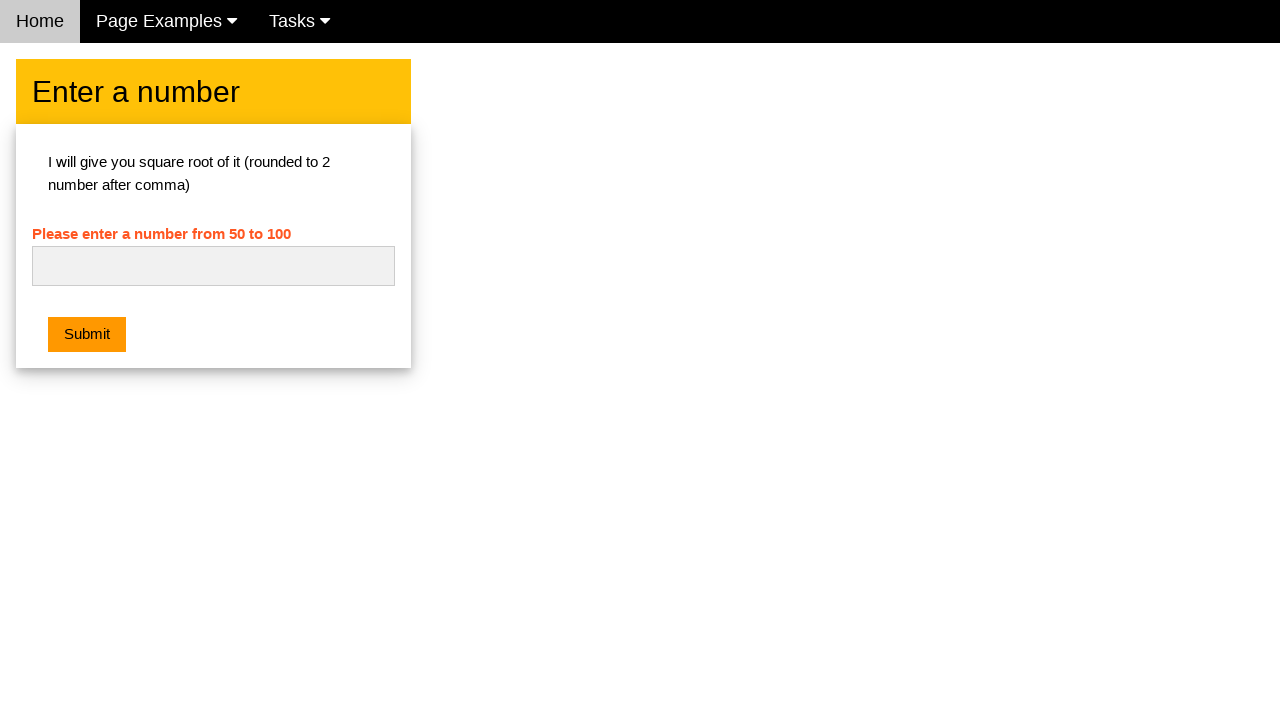

Navigated to the number entry test page
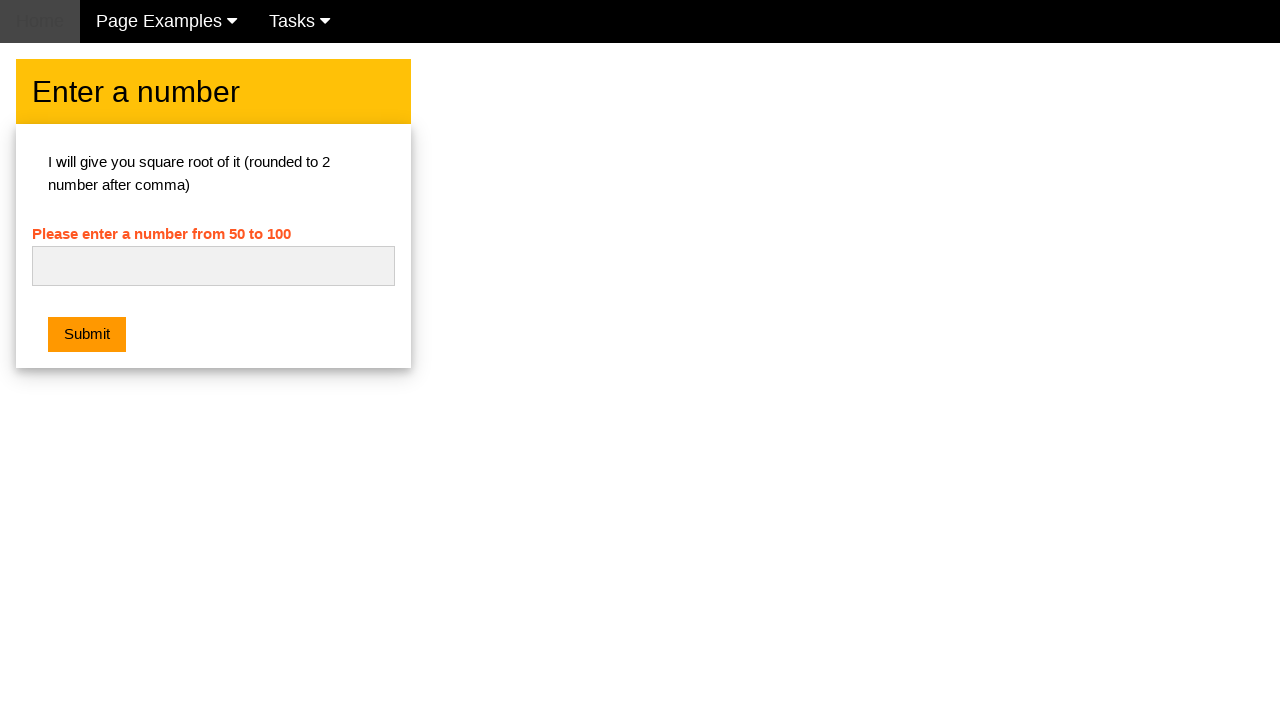

Entered number '5' in the input field on #numb
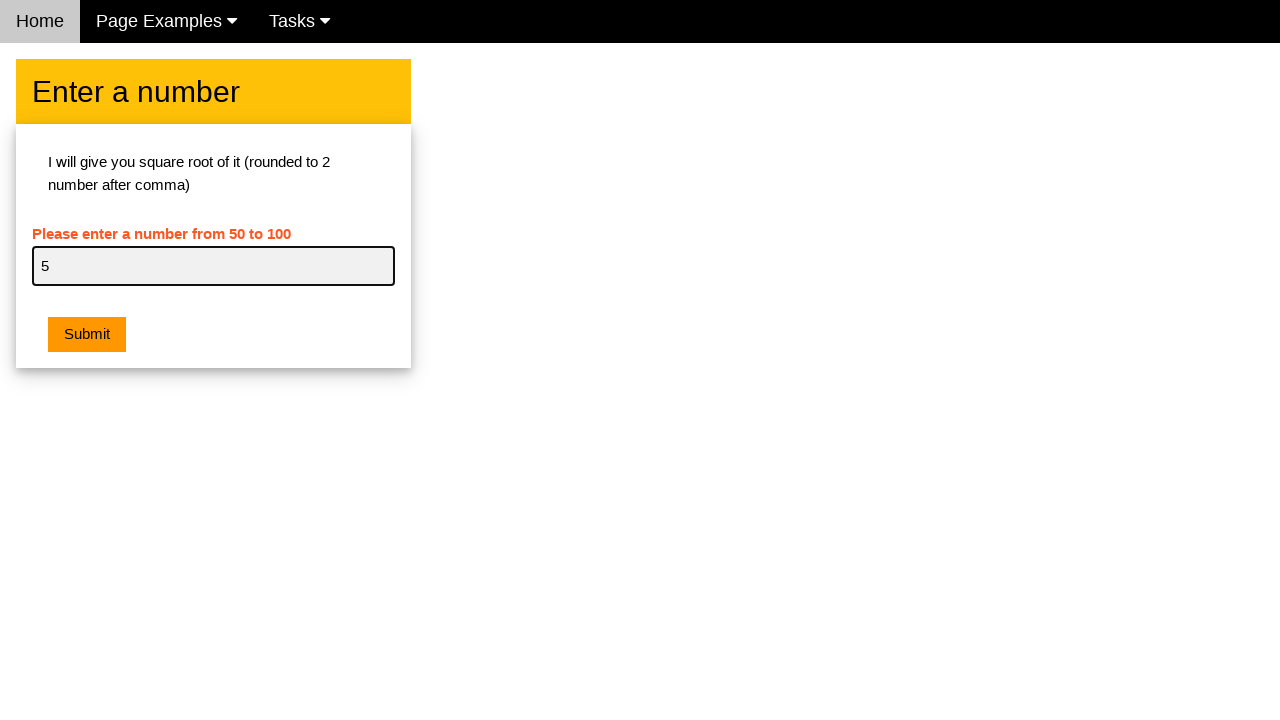

Clicked the submit button at (87, 335) on .w3-btn
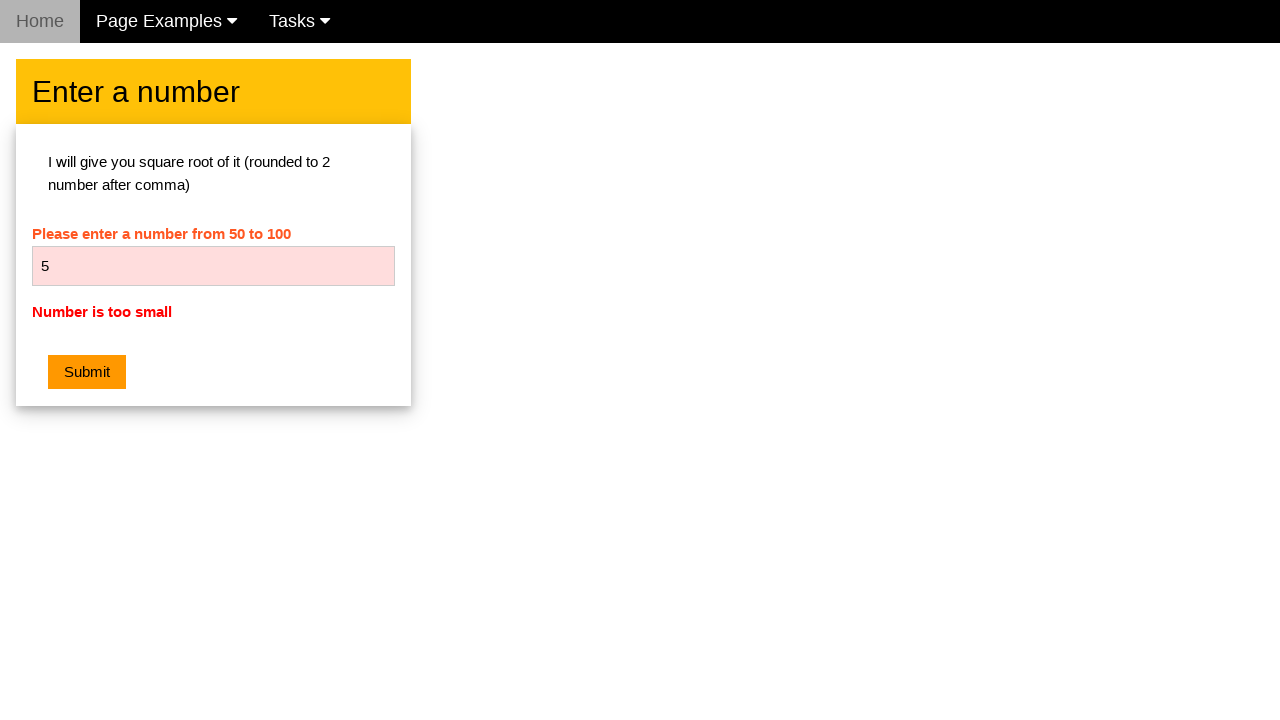

Retrieved error message text from the page
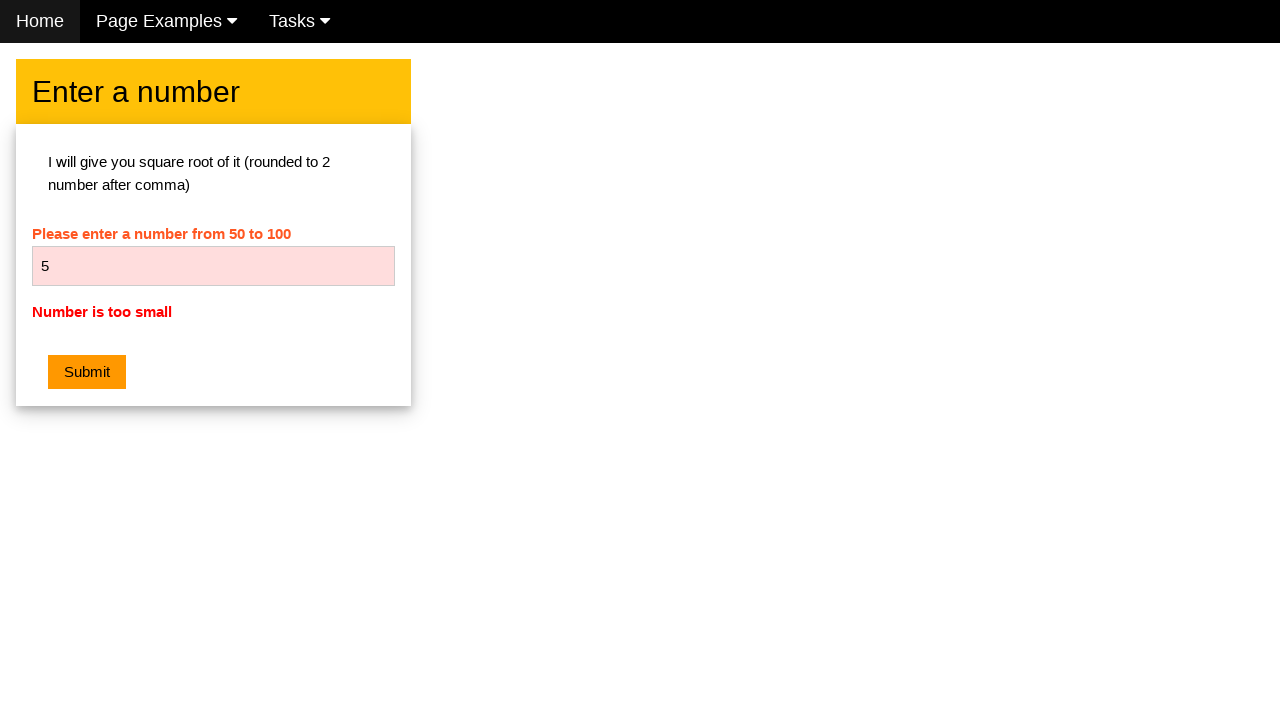

Asserted that error message displays 'Number is too small'
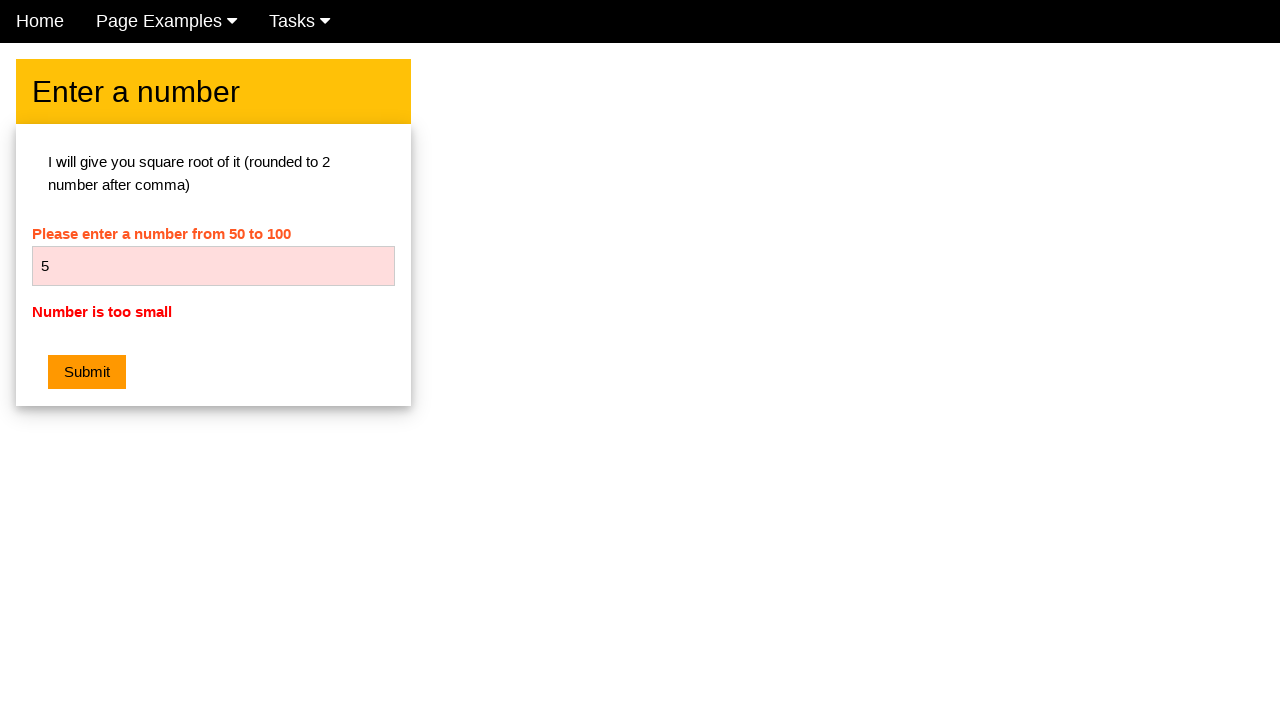

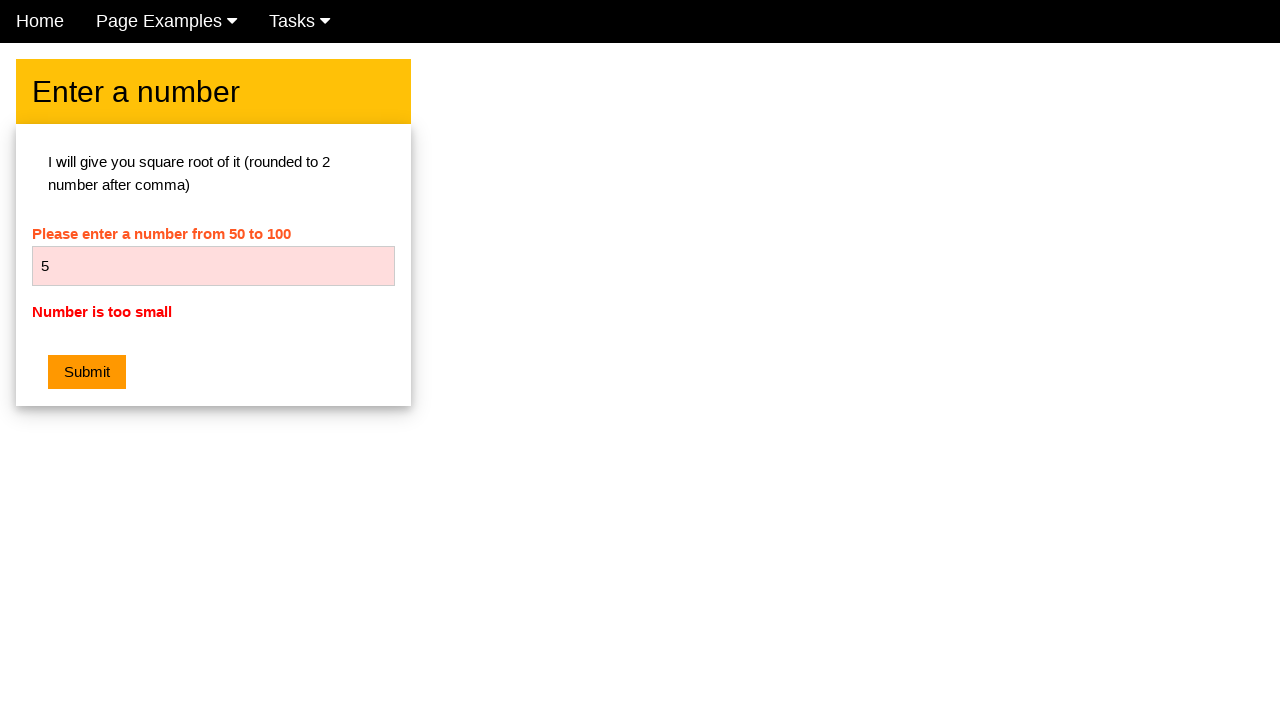